Tests the enable/disable functionality of a date selection div by clicking a round trip radio button and verifying the div's style attribute changes to indicate it becomes enabled.

Starting URL: https://rahulshettyacademy.com/dropdownsPractise/

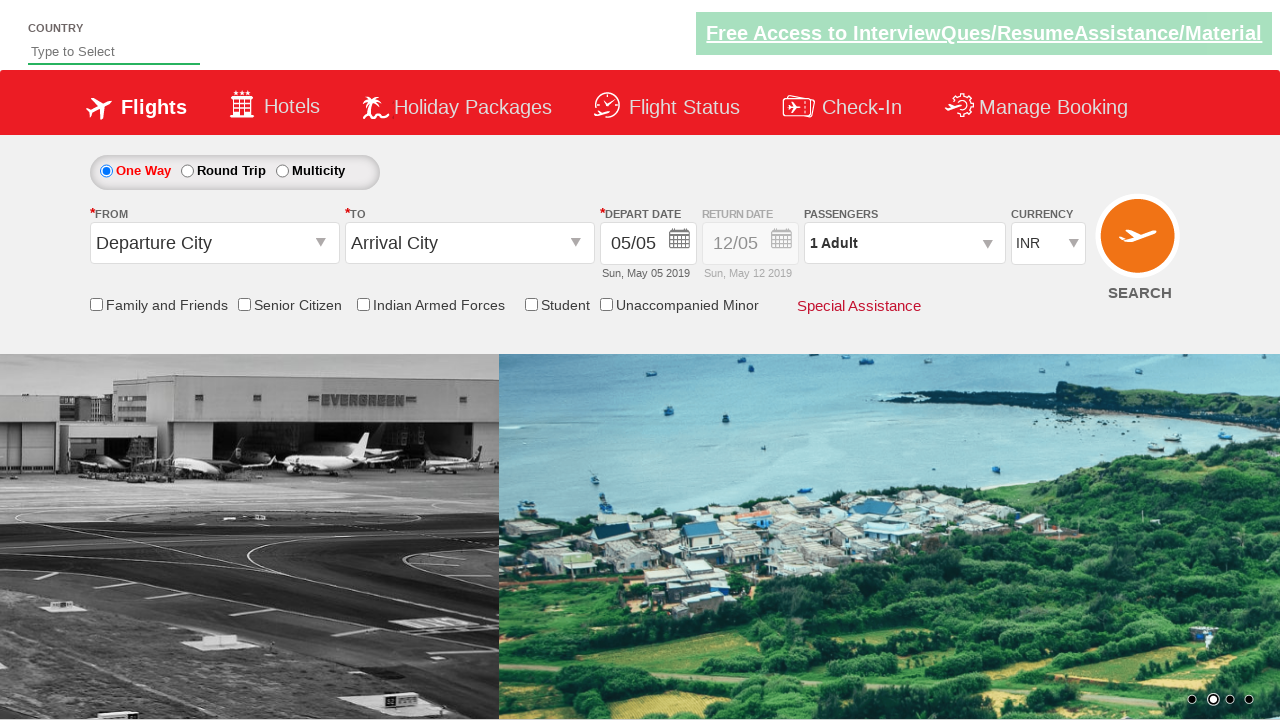

Navigated to https://rahulshettyacademy.com/dropdownsPractise/
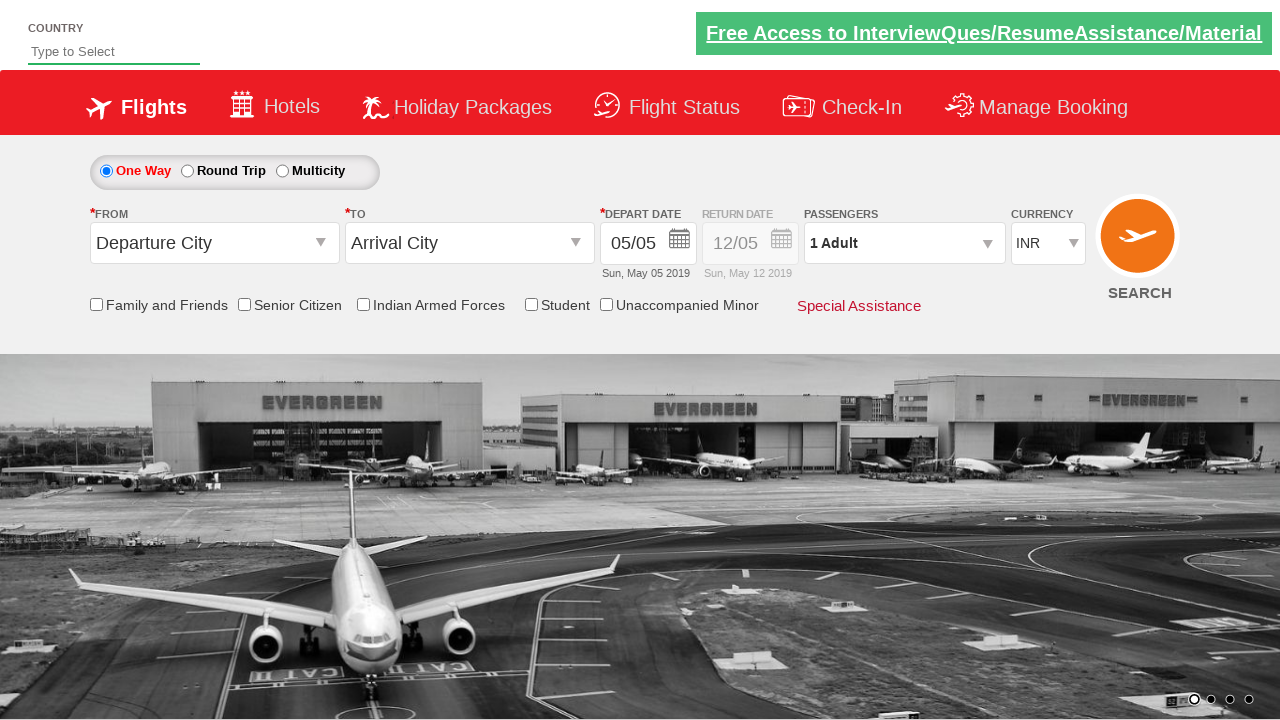

Retrieved initial style attribute of date selection div
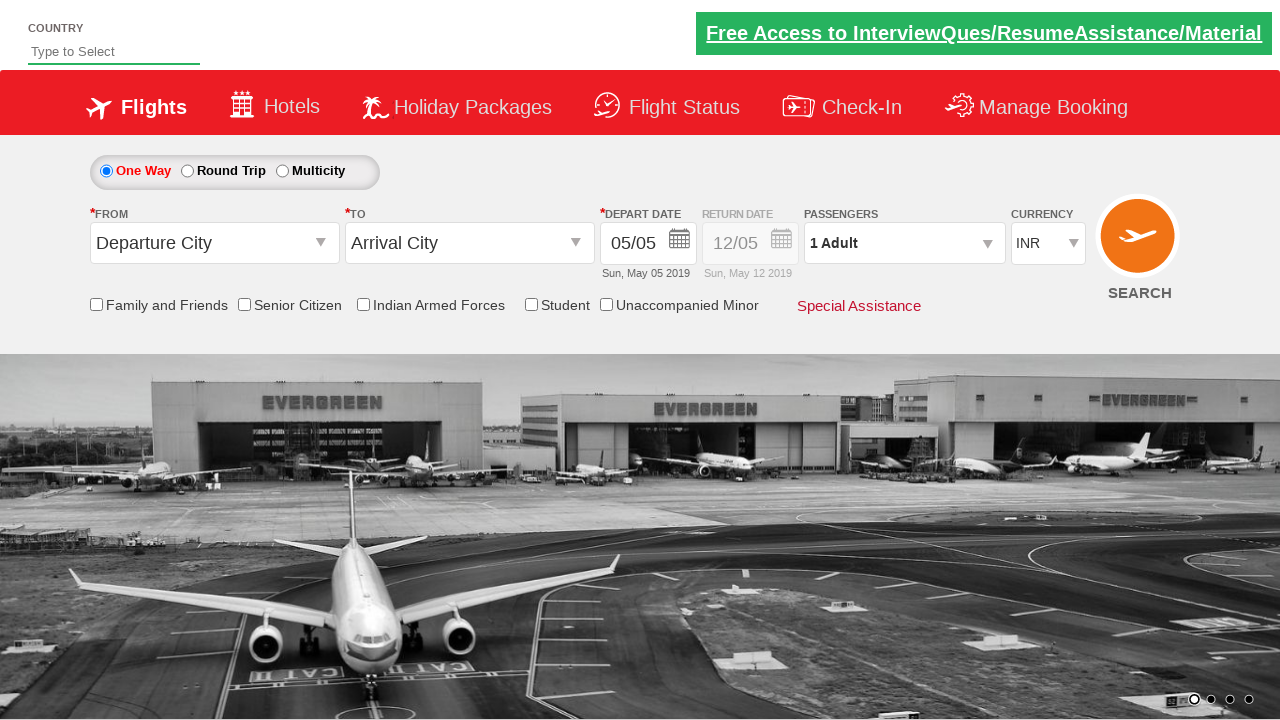

Clicked round trip radio button at (187, 171) on #ctl00_mainContent_rbtnl_Trip_1
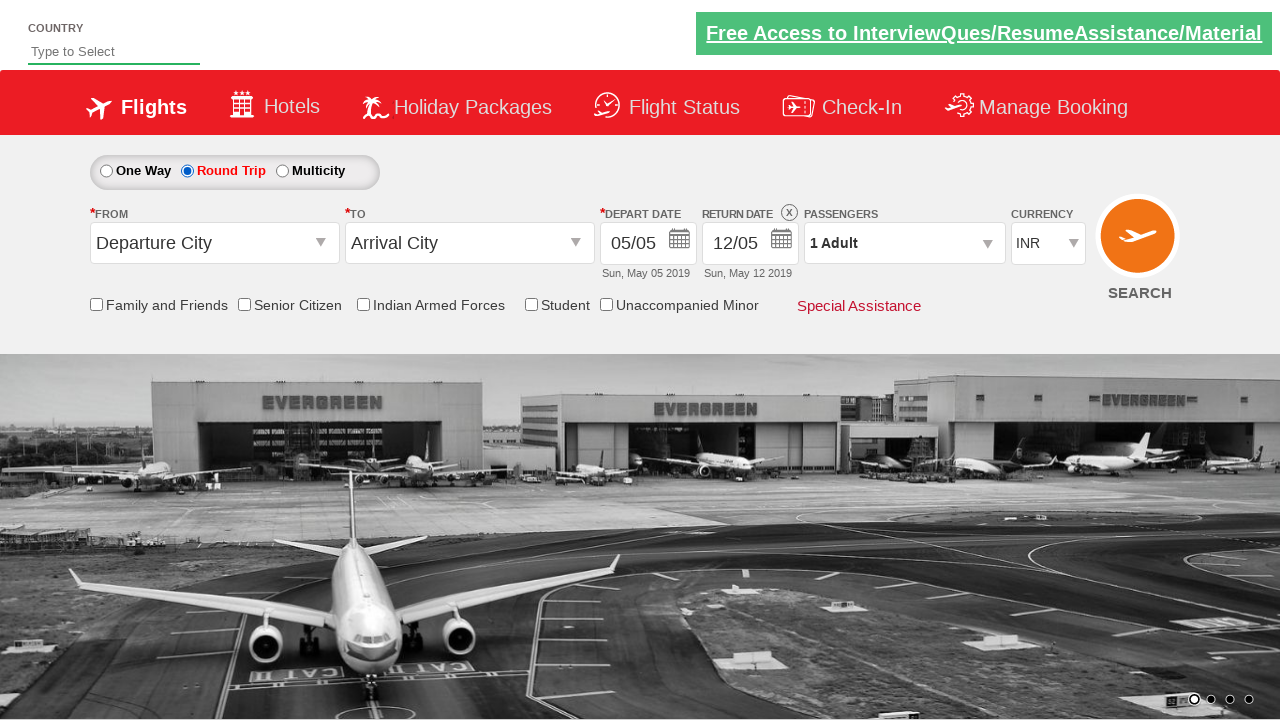

Waited 500ms for style update to complete
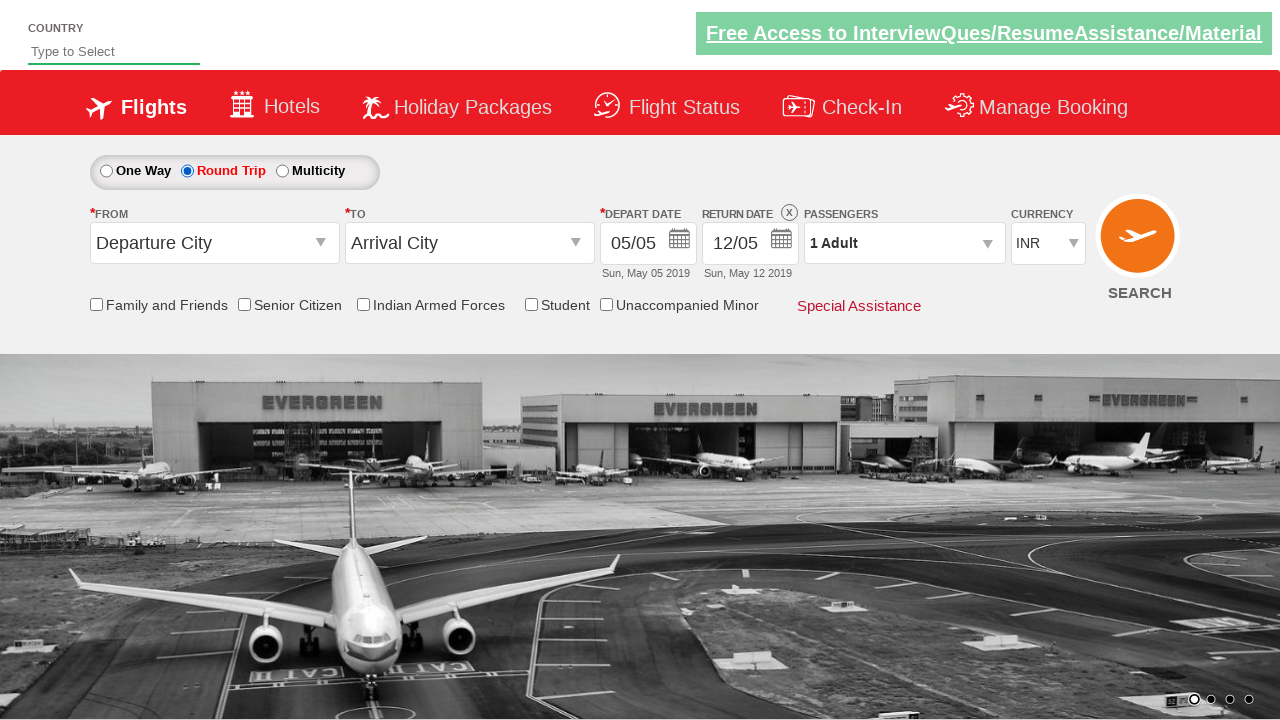

Retrieved updated style attribute of date selection div
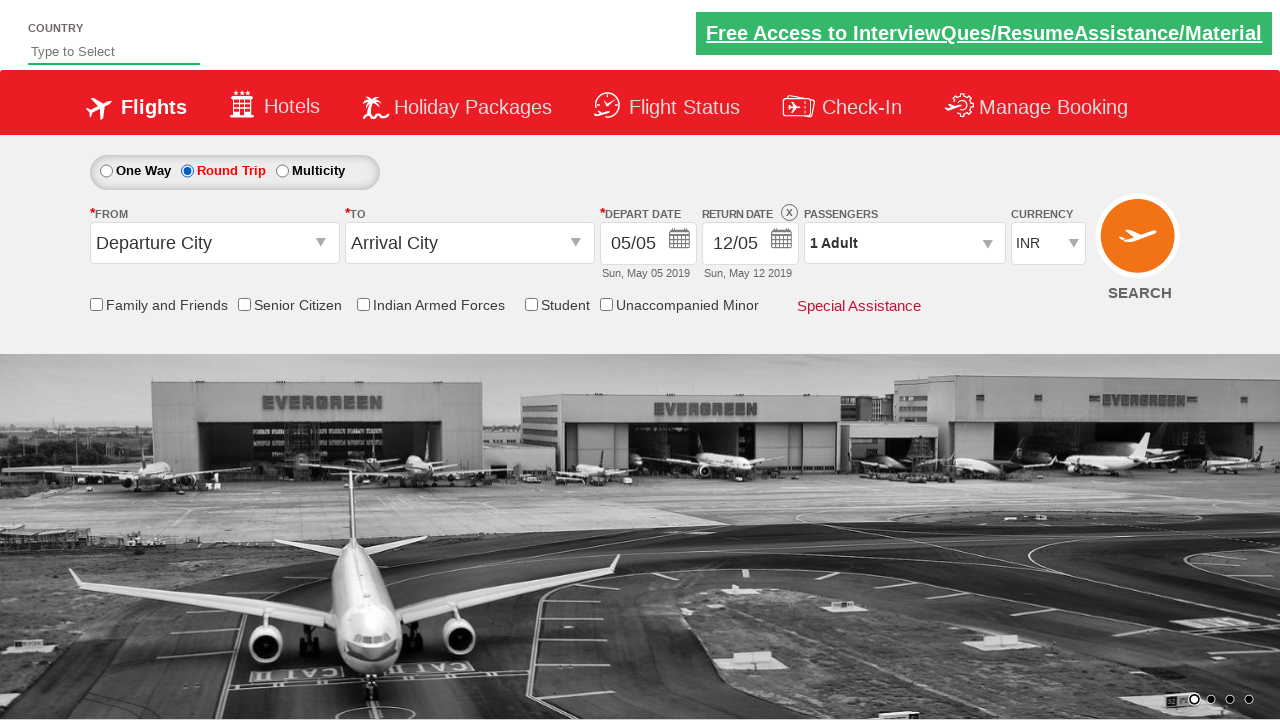

Verified date selection div is now enabled with opacity: 1
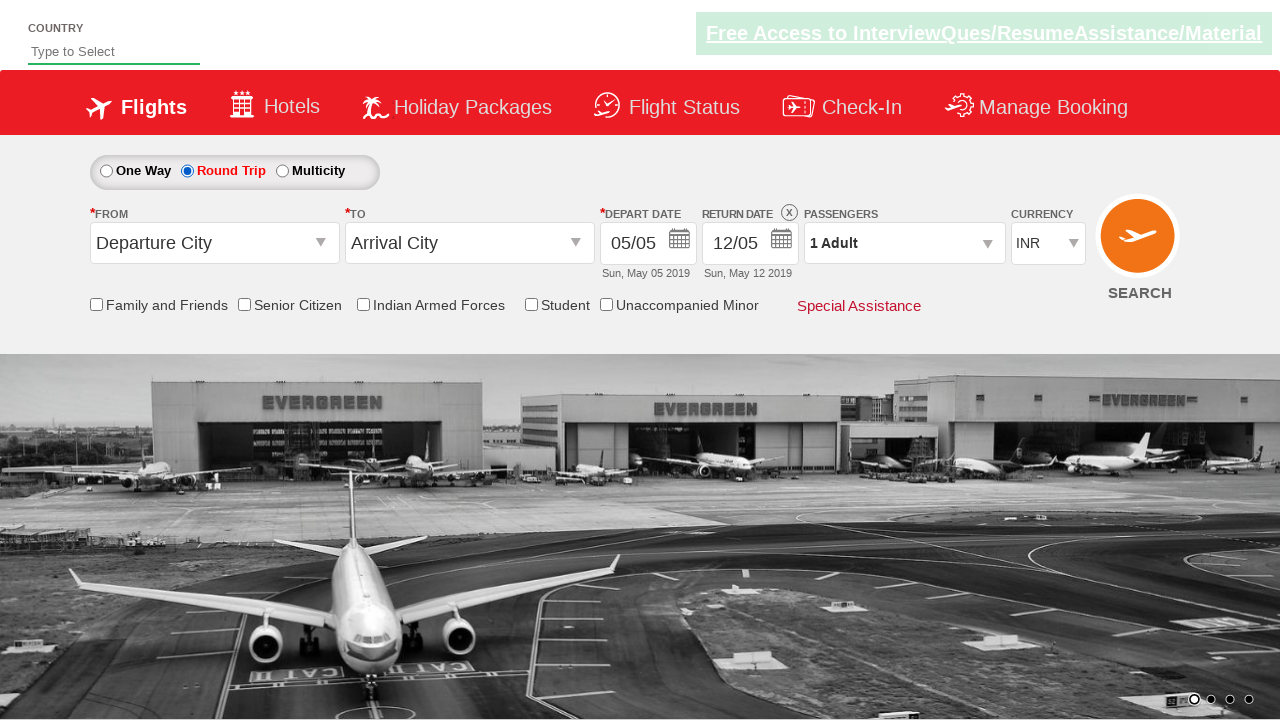

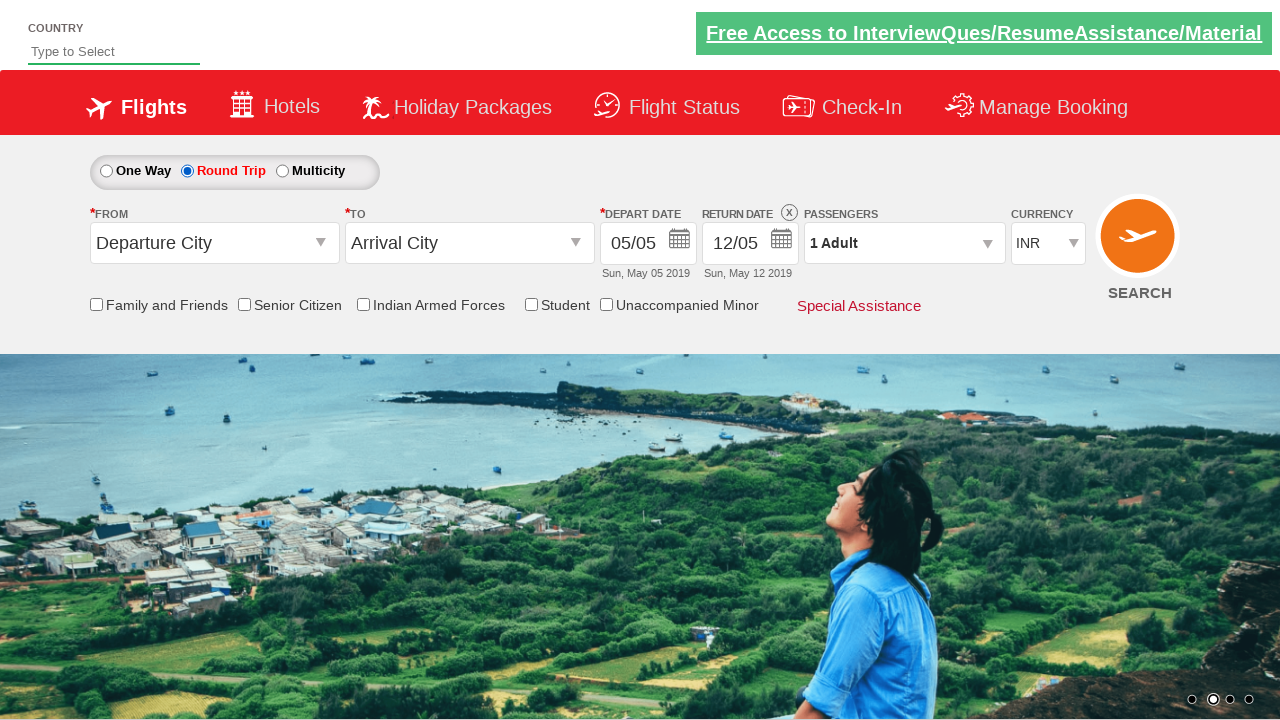